Tests UI controls on a practice login page by selecting an option from a role dropdown menu

Starting URL: https://rahulshettyacademy.com/loginpagePractise/

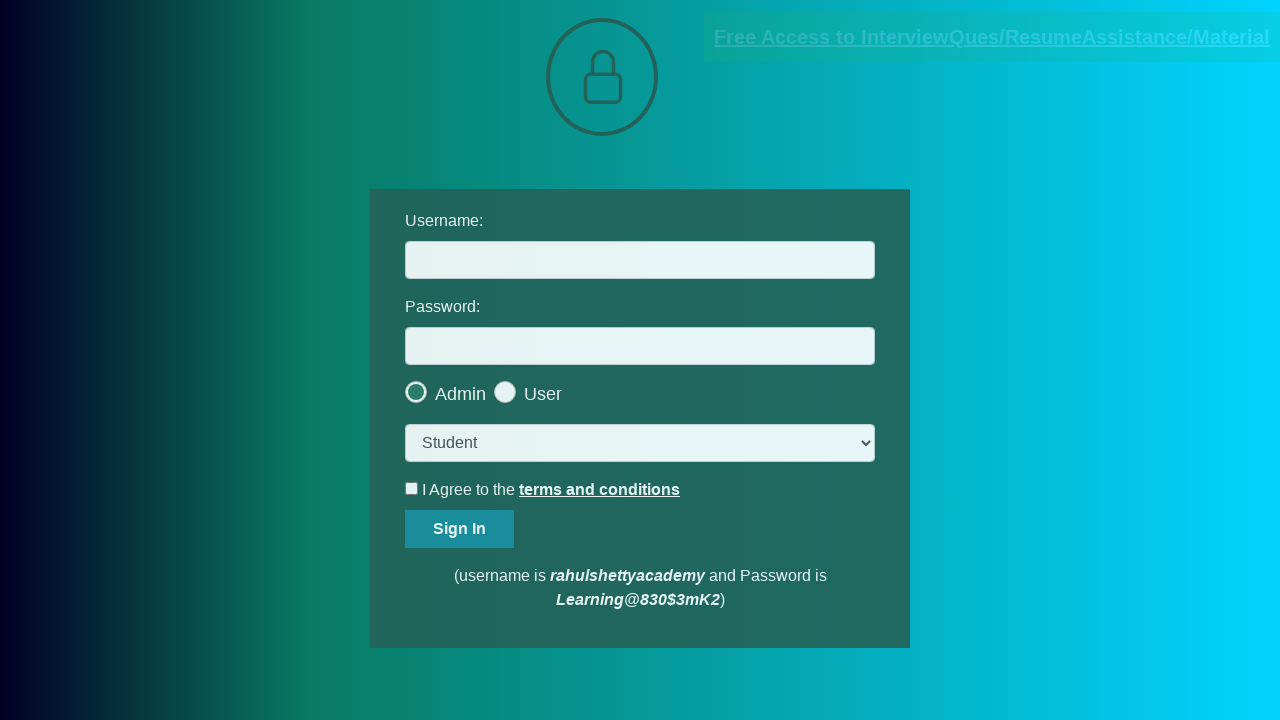

Navigated to practice login page
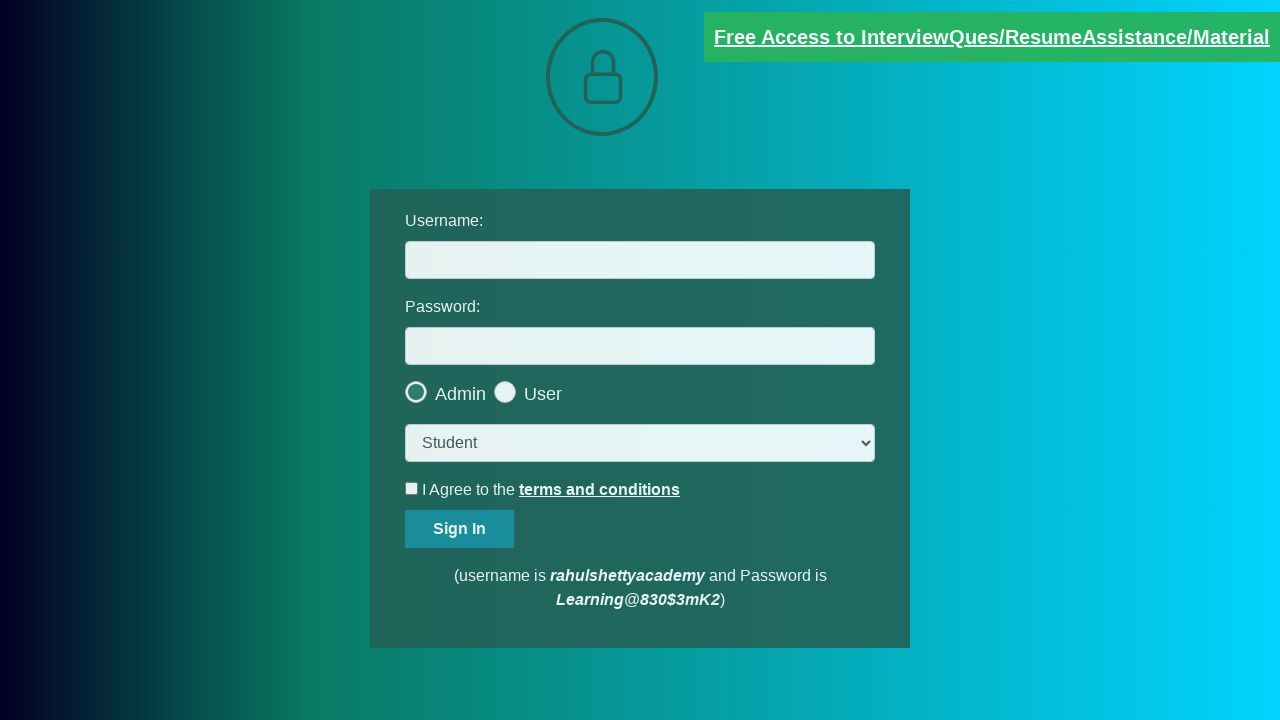

Selected 'consult' option from role dropdown menu on select.form-control
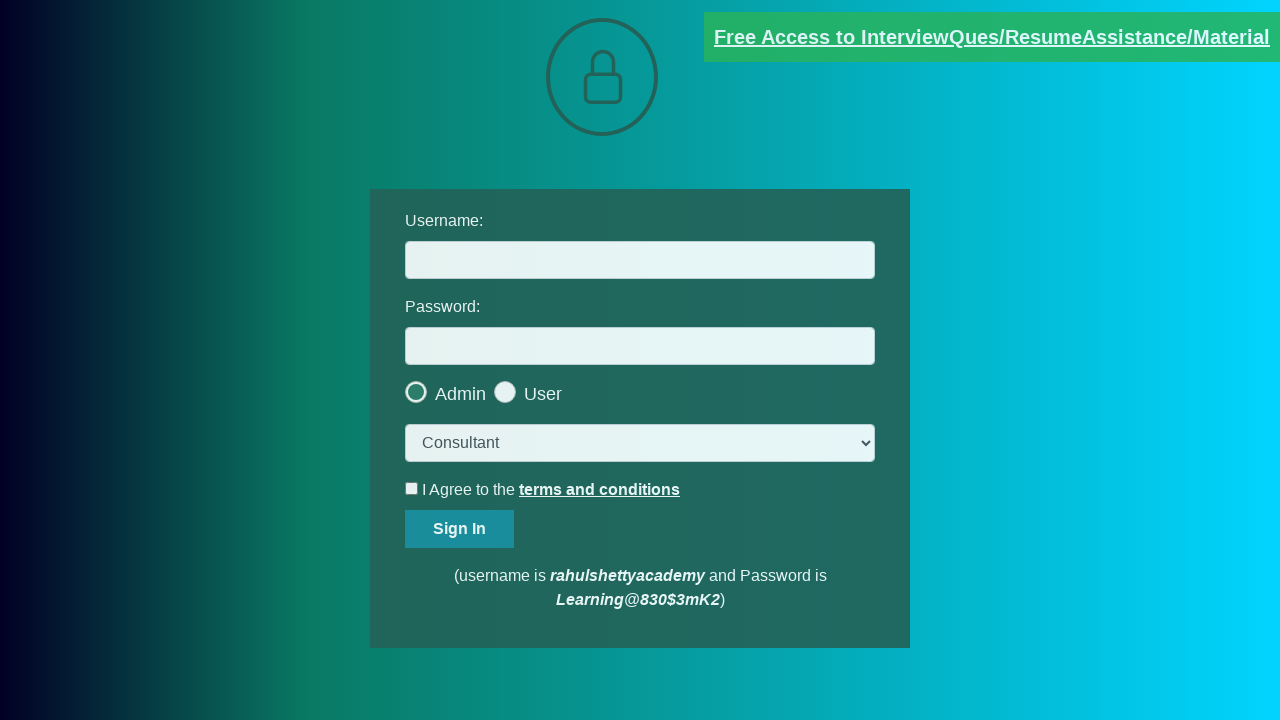

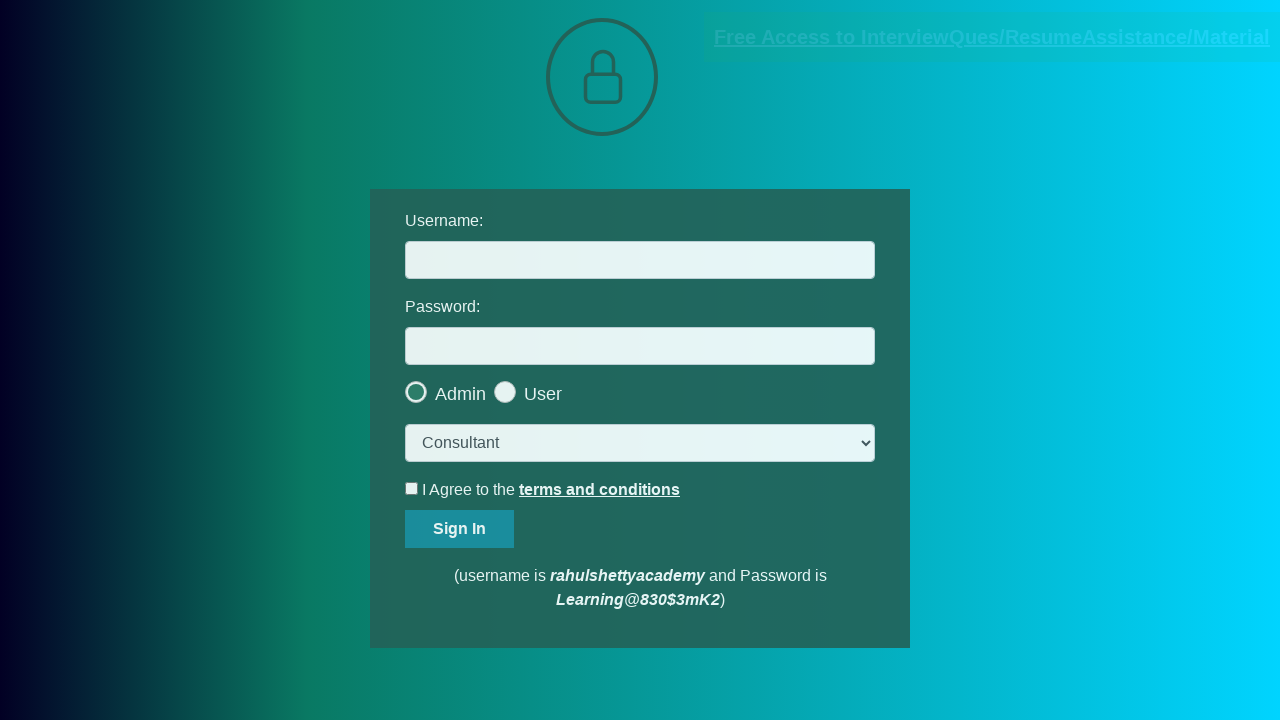